Tests modal dialog functionality by navigating to alerts section, opening a small modal, and then closing it

Starting URL: https://demoqa.com/

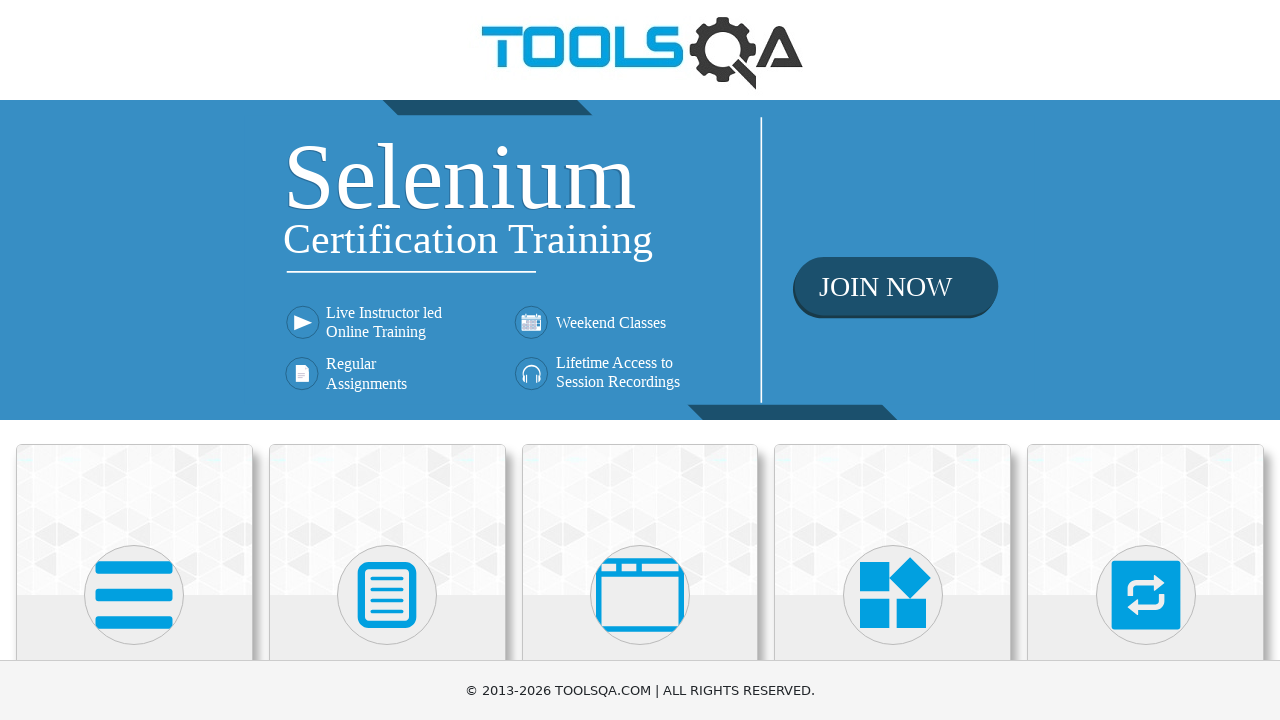

Scrolled down 500 pixels to view more content
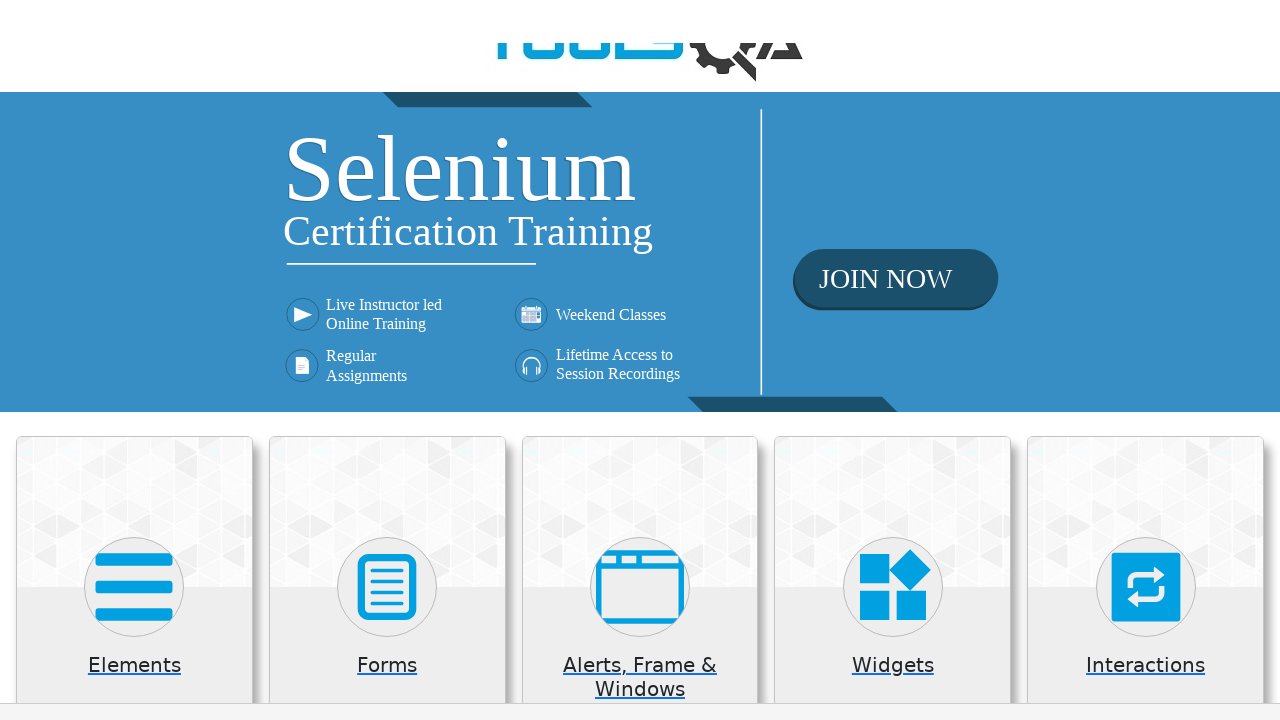

Clicked on Alerts, Frame & Windows section at (640, 95) on (//div[@class='avatar mx-auto white'])[3]
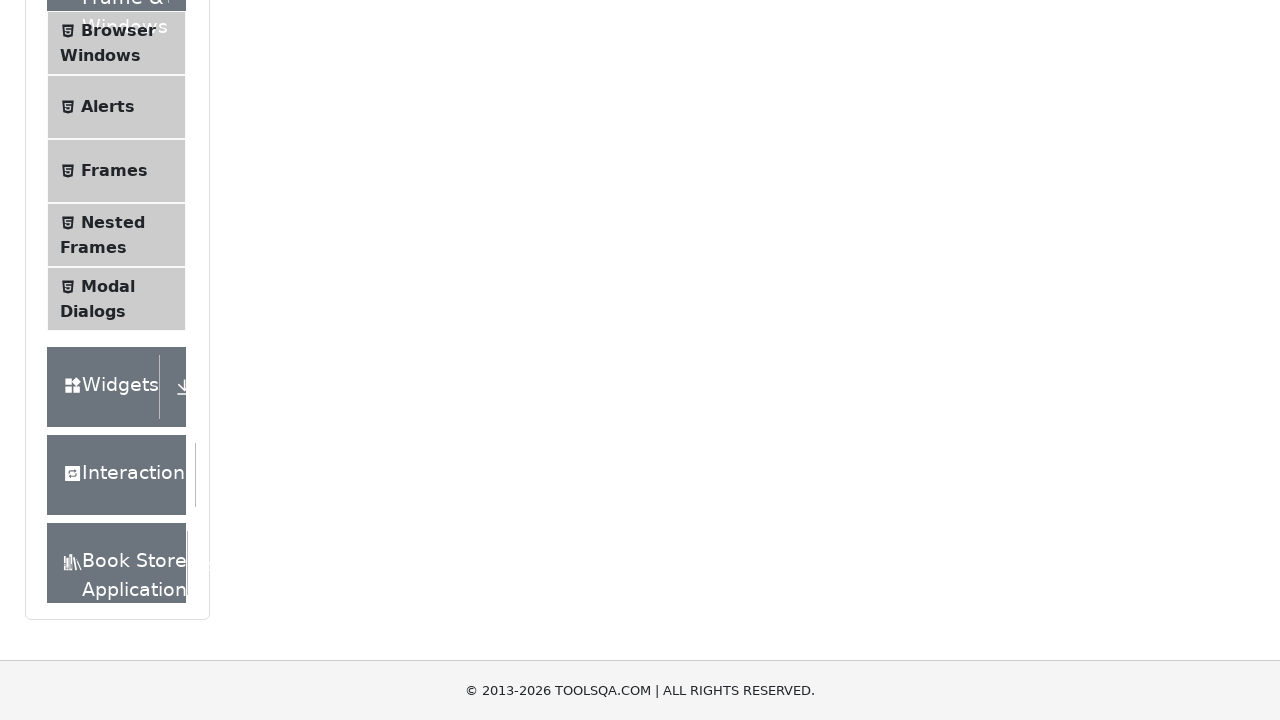

Scrolled down 500 pixels to view Modal Dialogs option
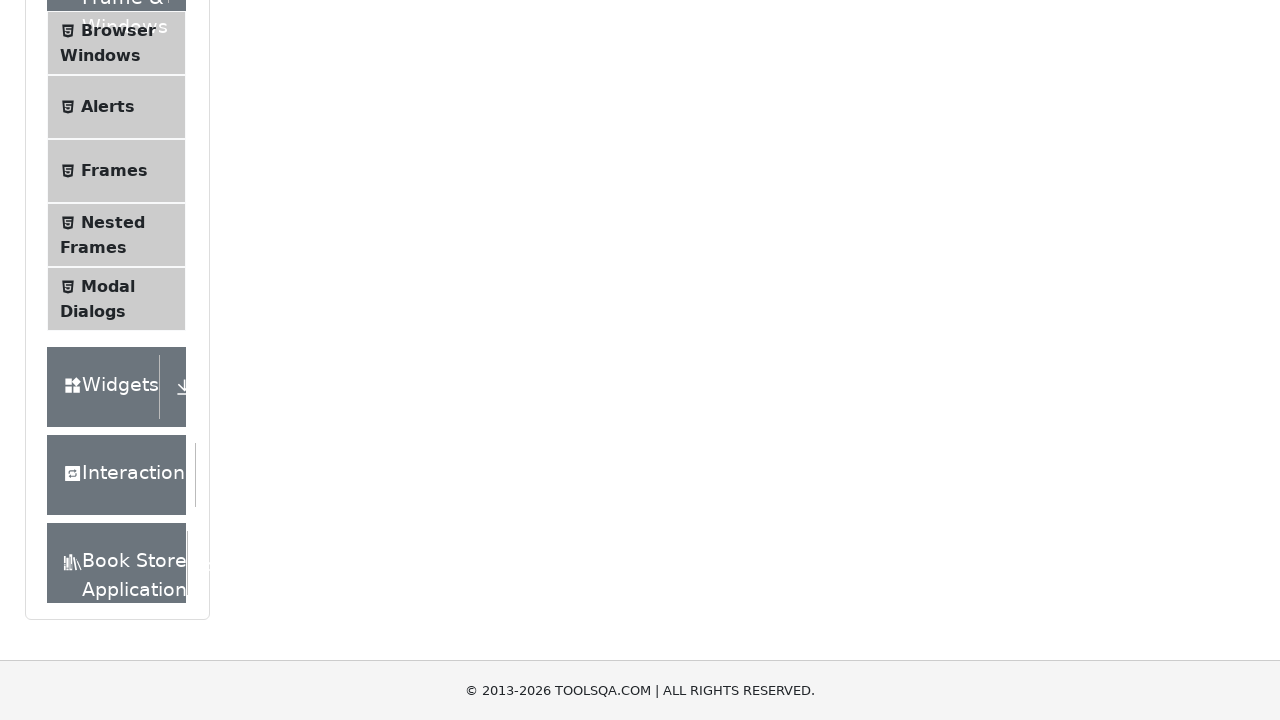

Clicked on Modal Dialogs menu item at (108, 286) on text='Modal Dialogs'
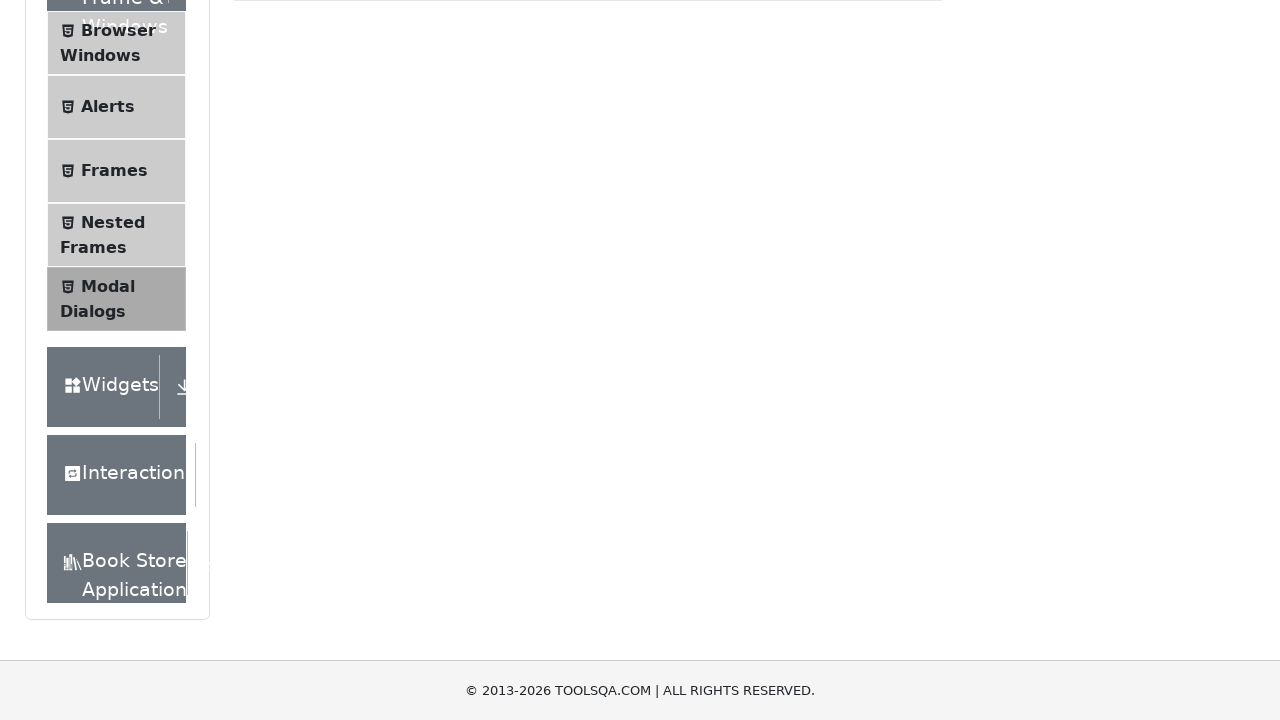

Clicked button to open small modal dialog at (296, 274) on #showSmallModal
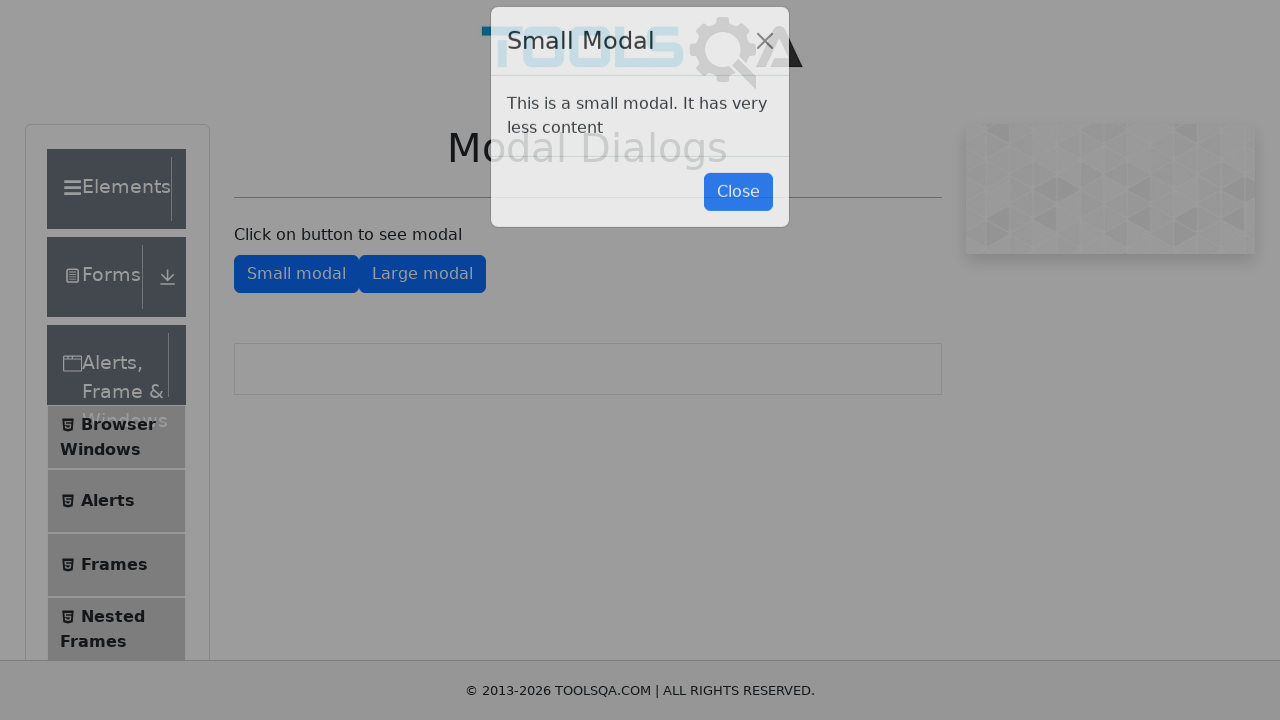

Modal dialog loaded and small modal text appeared
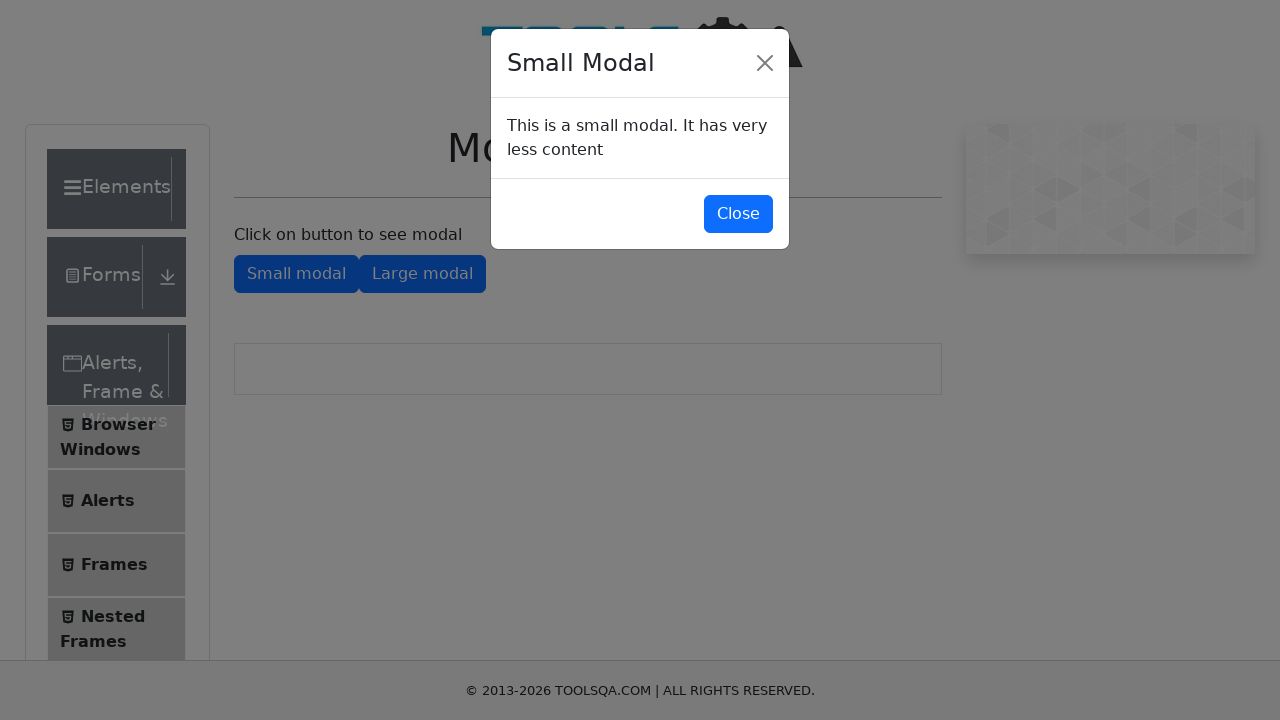

Clicked close button to dismiss the small modal dialog at (738, 214) on #closeSmallModal
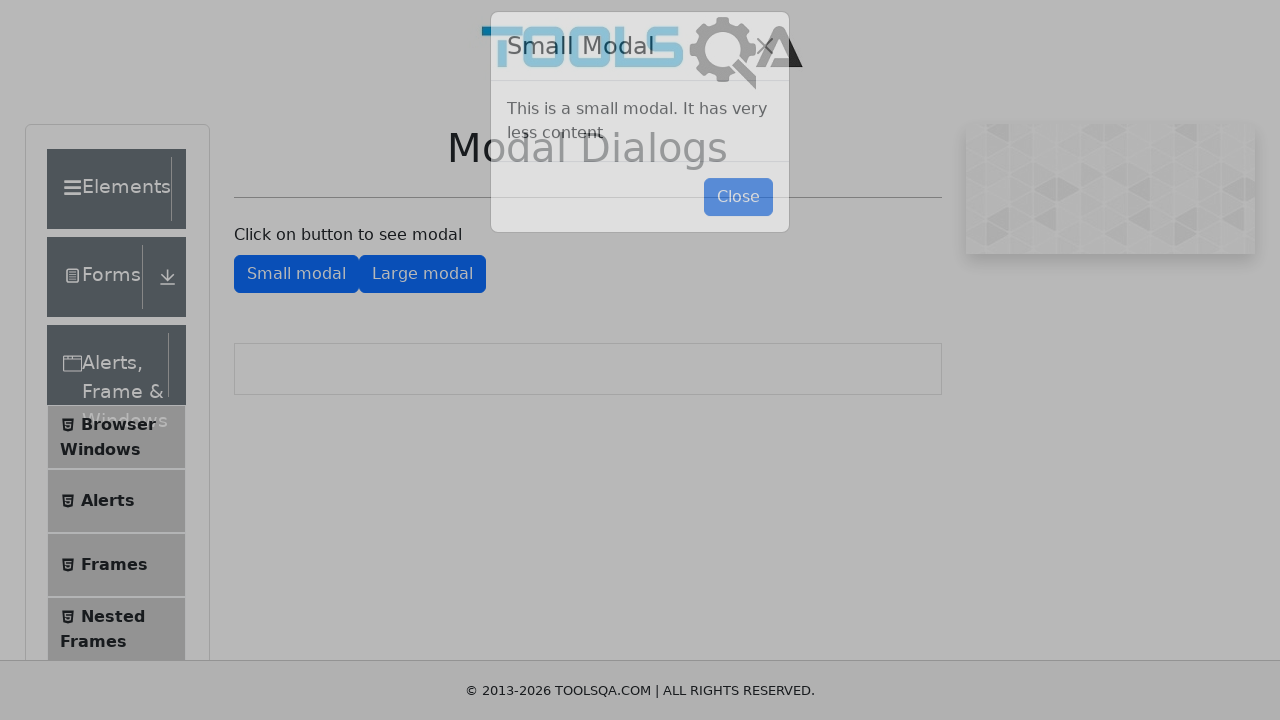

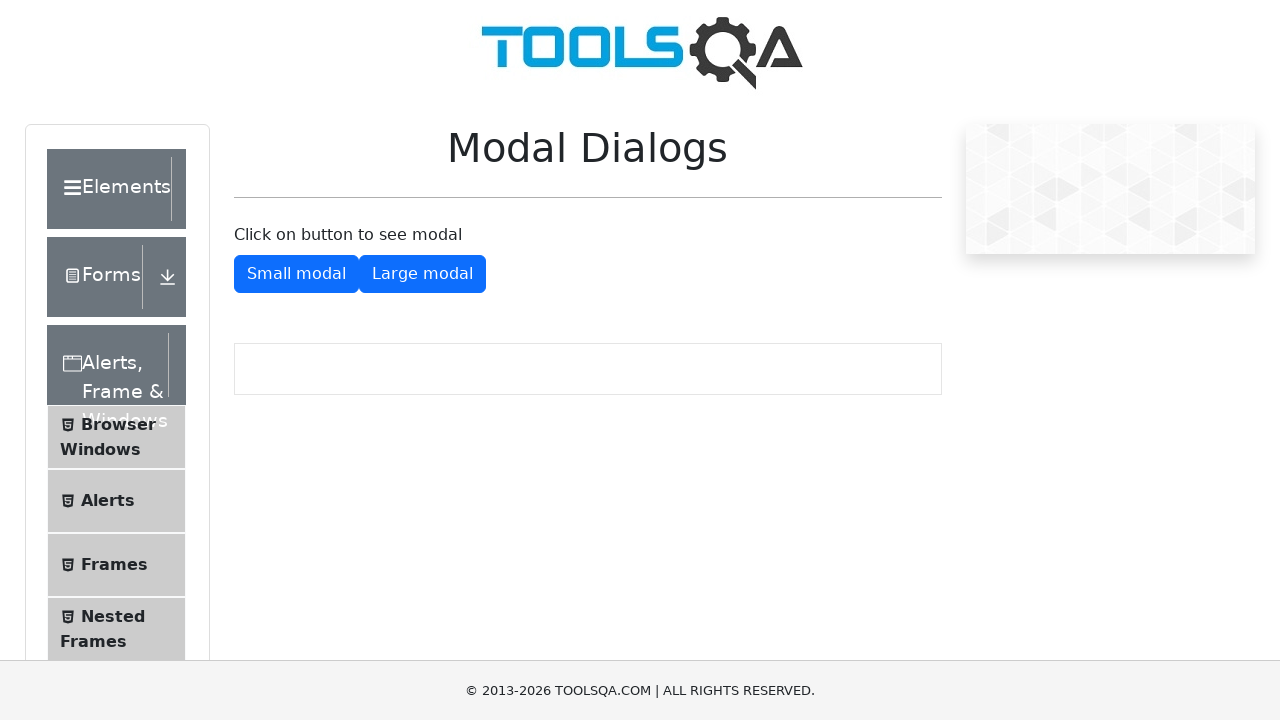